Tests the speak-ukrainian website by searching for "Школа" clubs and verifying that "Школа танців Dream Team" appears in results, then clicking on it

Starting URL: http://speak-ukrainian.eastus2.cloudapp.azure.com/dev/

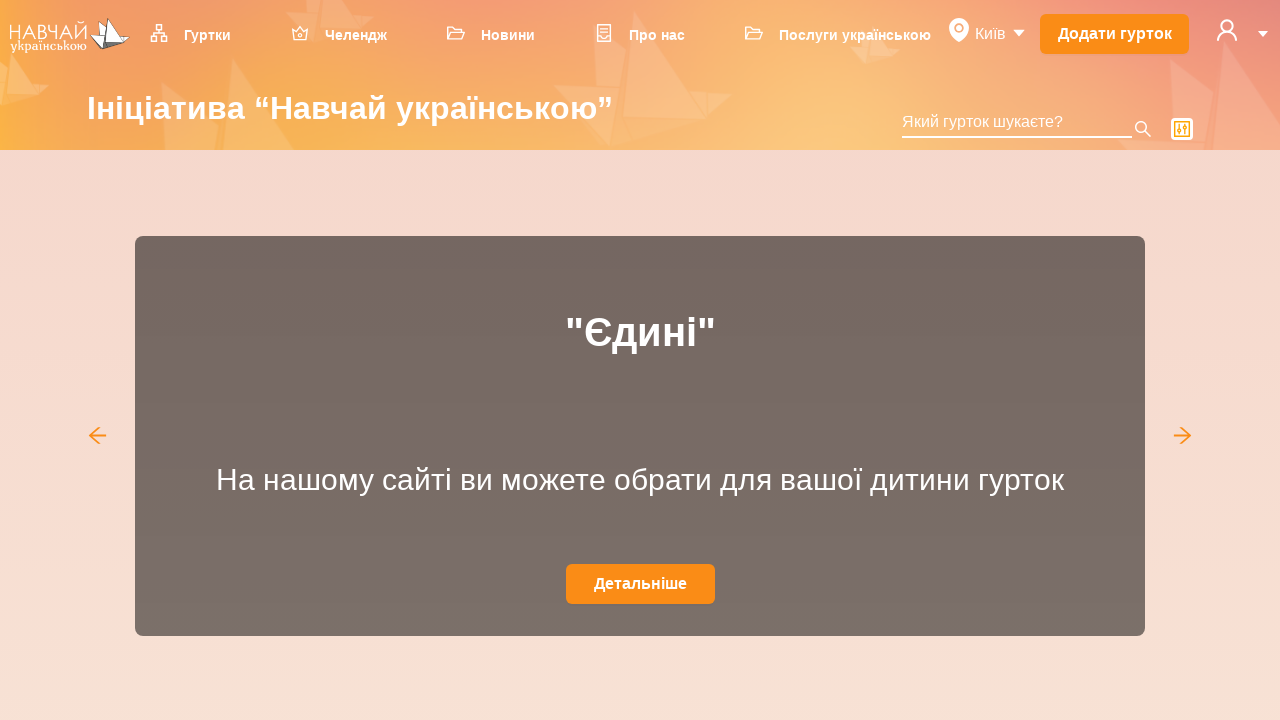

Waited for page title to contain 'Навчай українською'
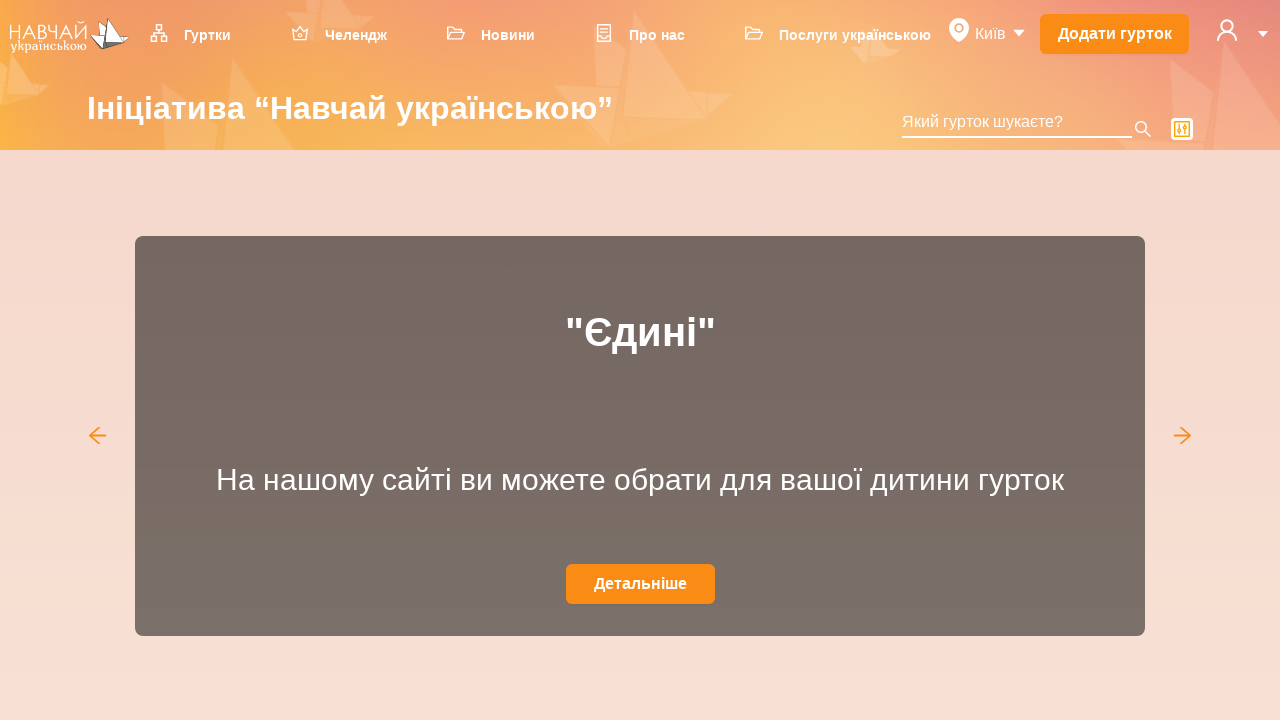

Search input field is visible
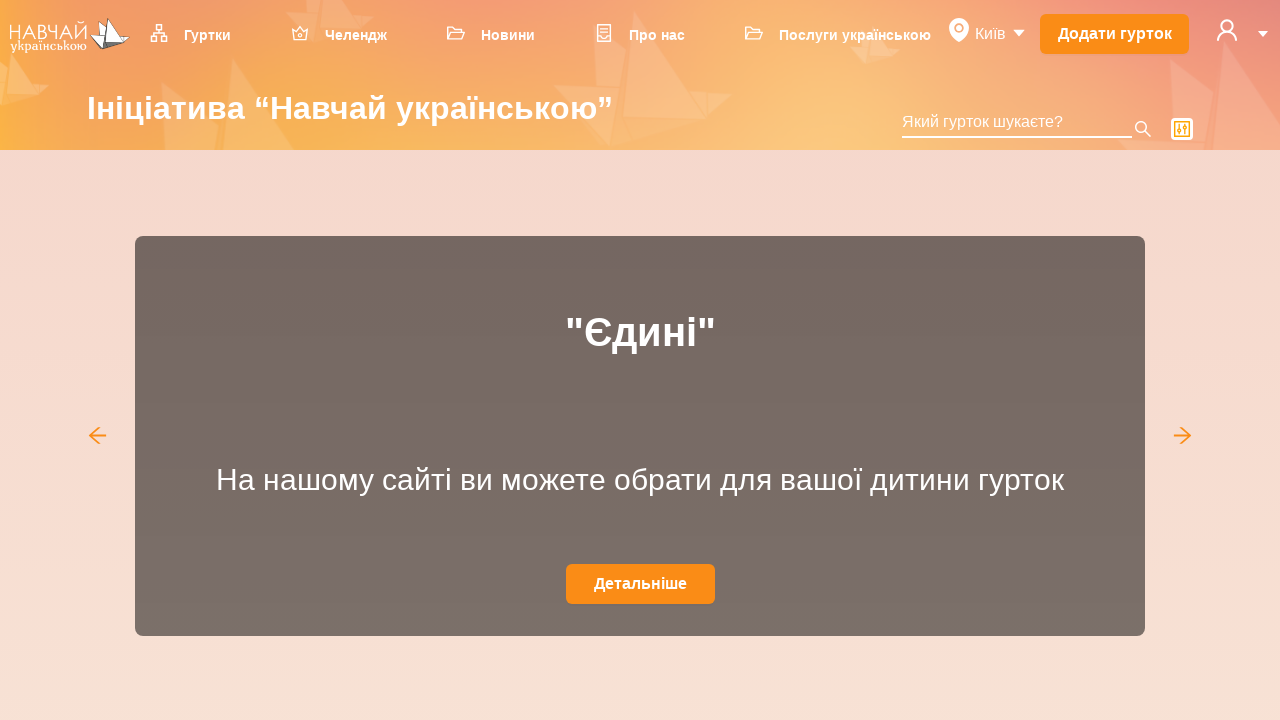

Filled search input with 'Школа' on input.ant-select-selection-search-input
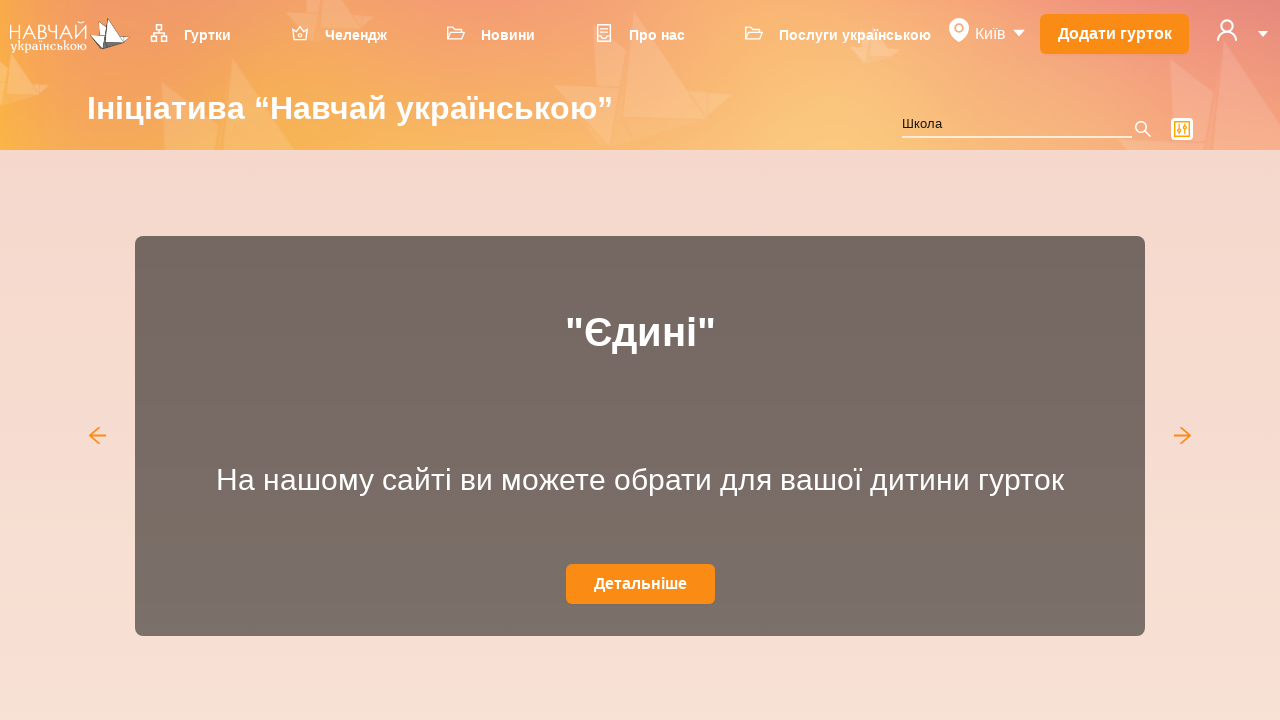

Dream Team club card appeared in search results
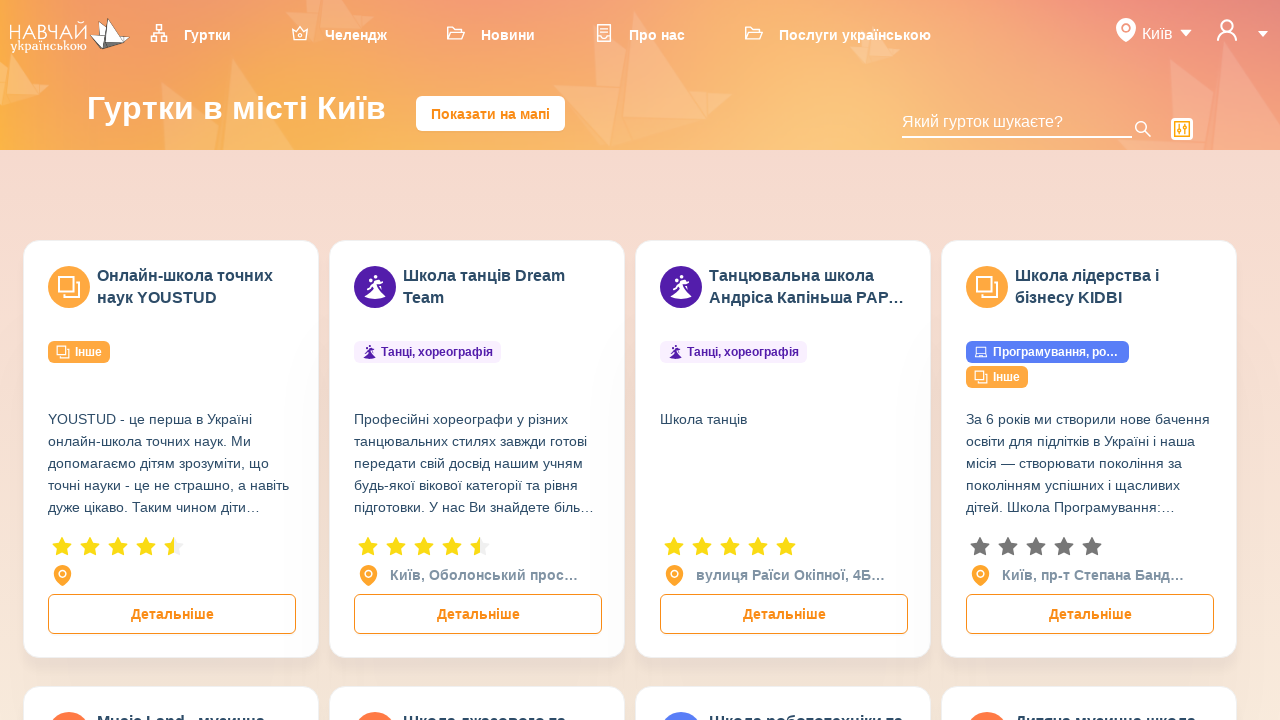

Verified that club name is 'Школа танців Dream Team'
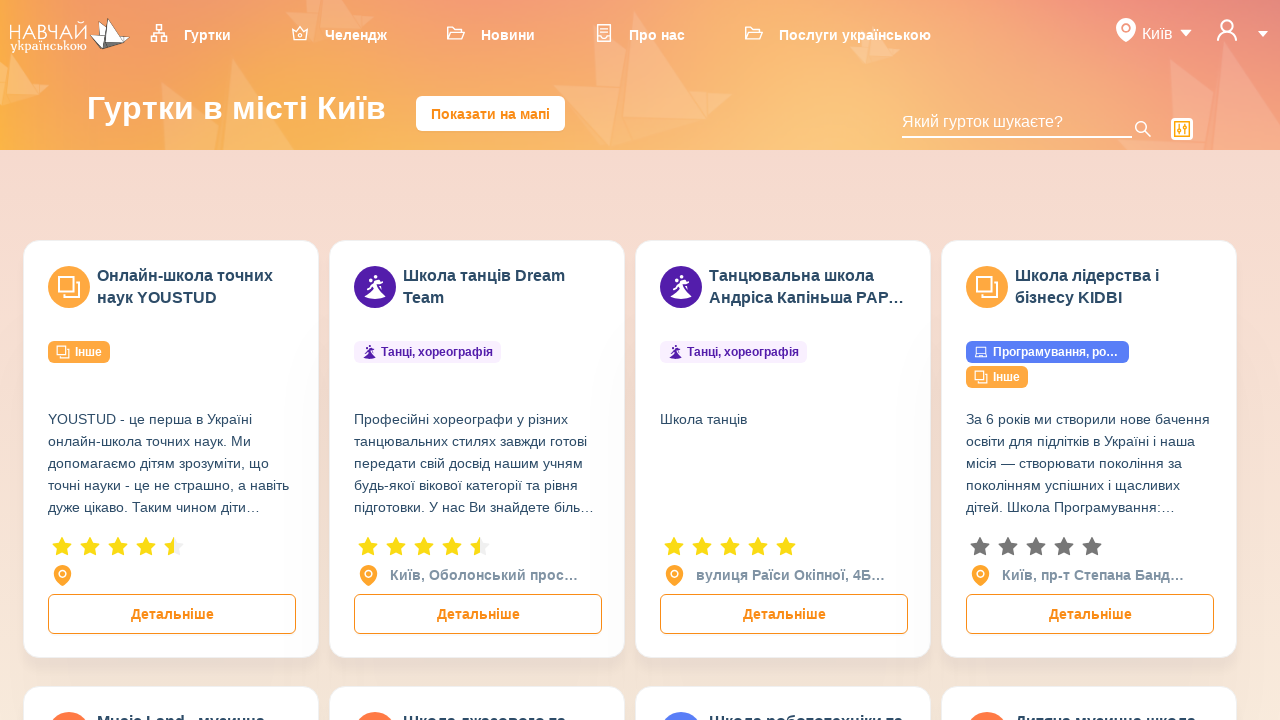

Clicked on 'Школа танців Dream Team' club at (502, 287) on //div[contains(@class,'ant-card')]//div[contains(text(),'Dream Team')]
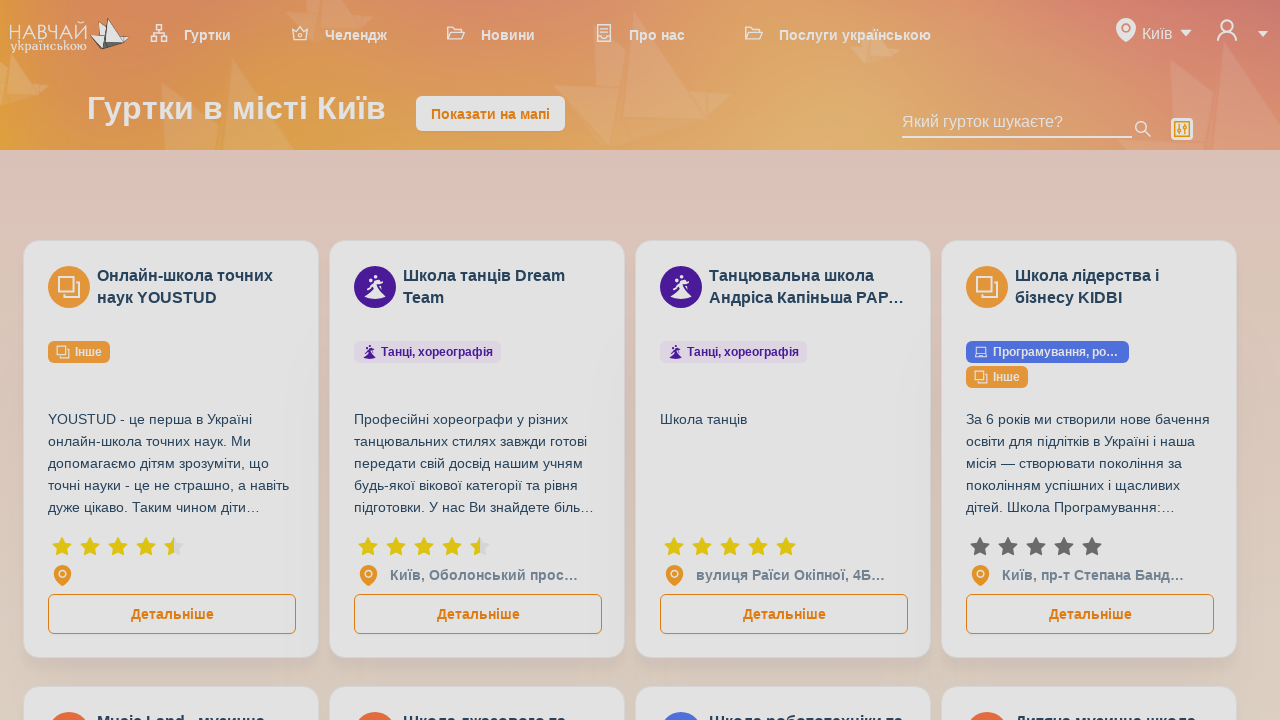

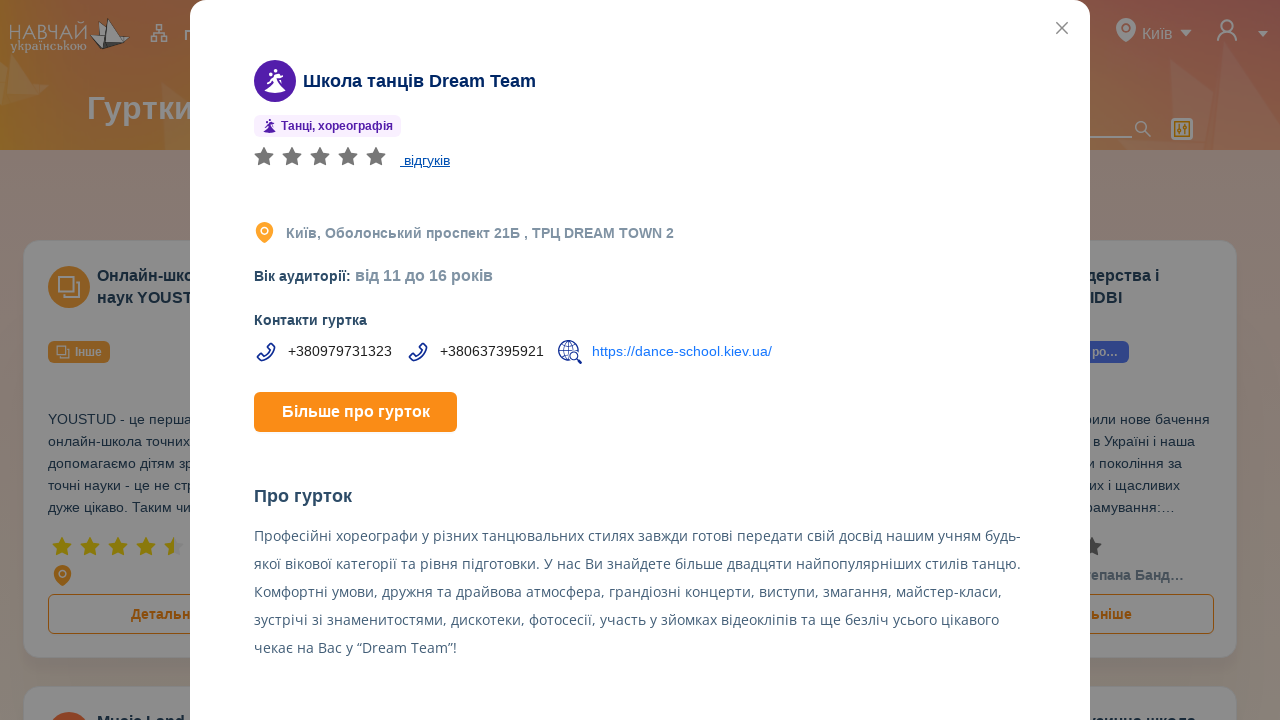